Tests multiple features on The Internet test site including form authentication, dropdown selection, and dynamic loading with waits

Starting URL: https://the-internet.herokuapp.com/

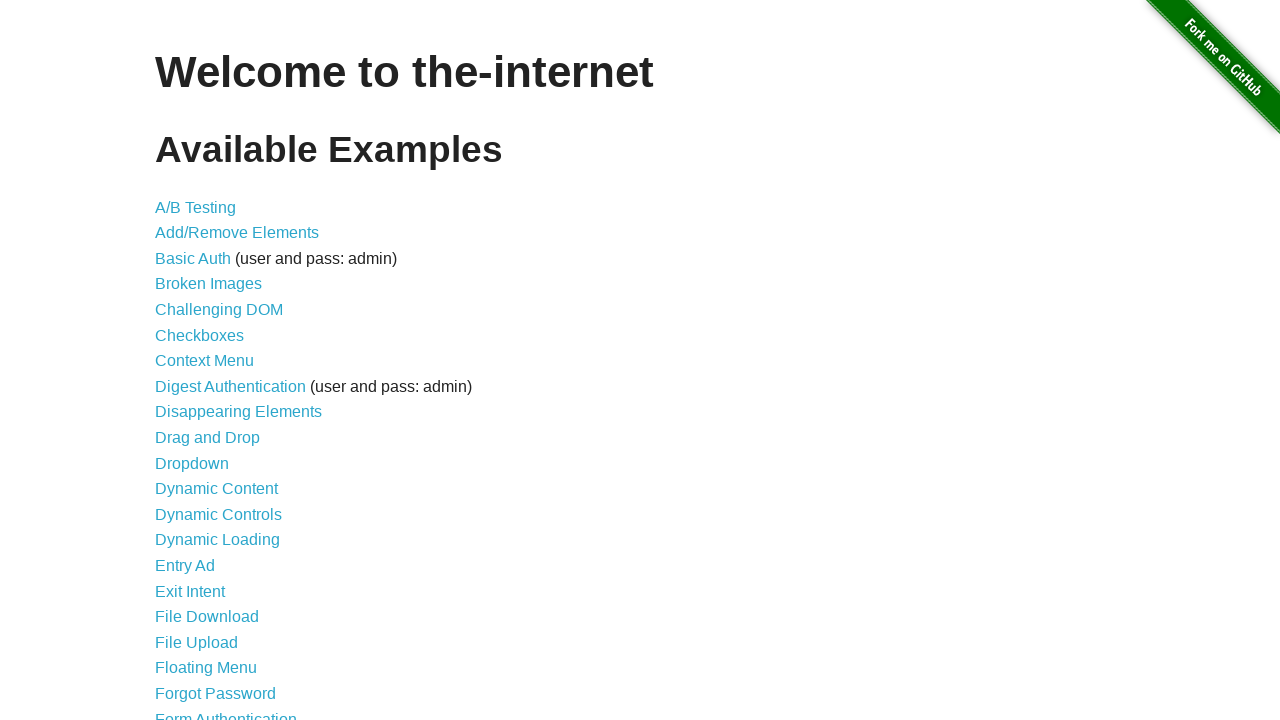

Clicked on Form Authentication link at (226, 712) on a:text('Form Authentication')
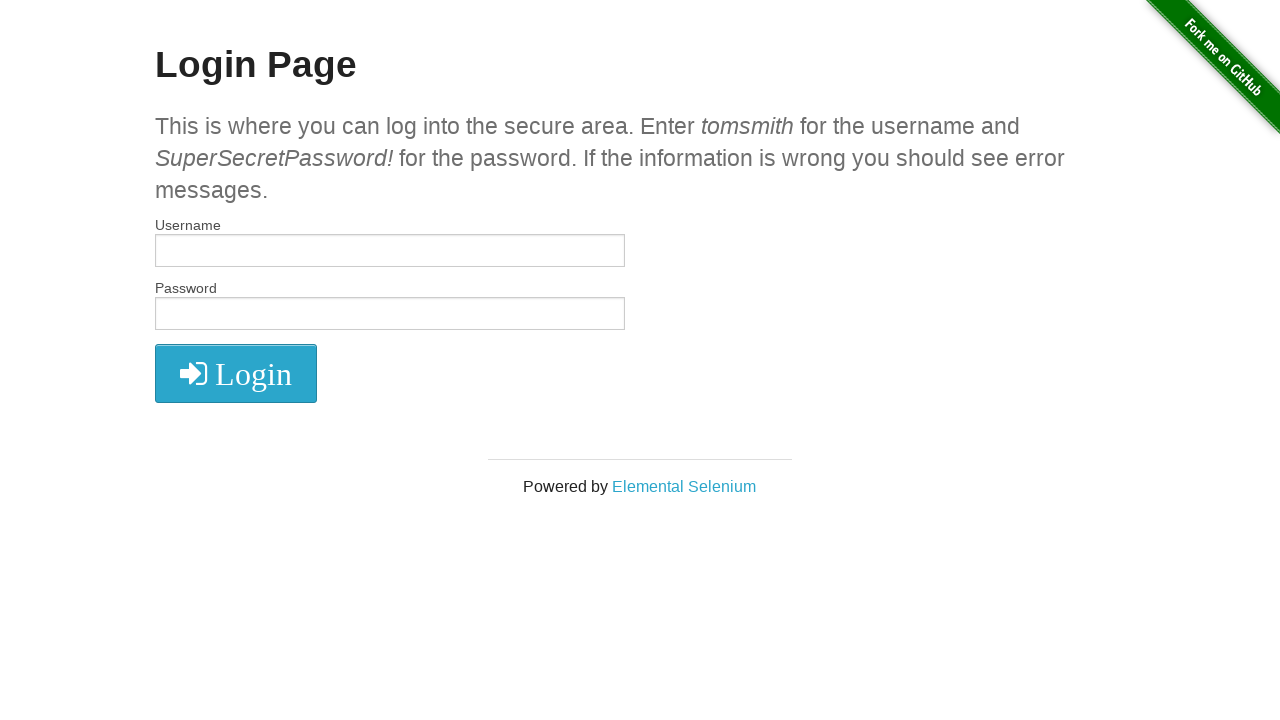

Login page loaded successfully
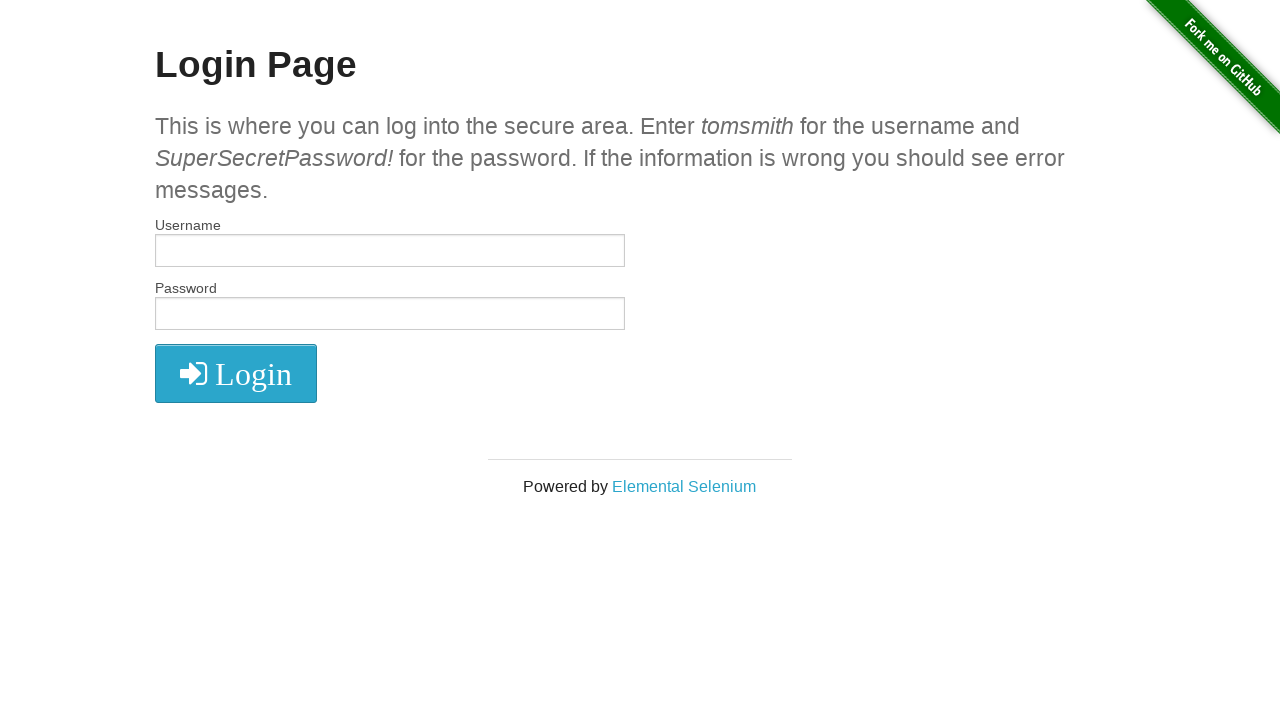

Filled username field with 'testuser123' on #username
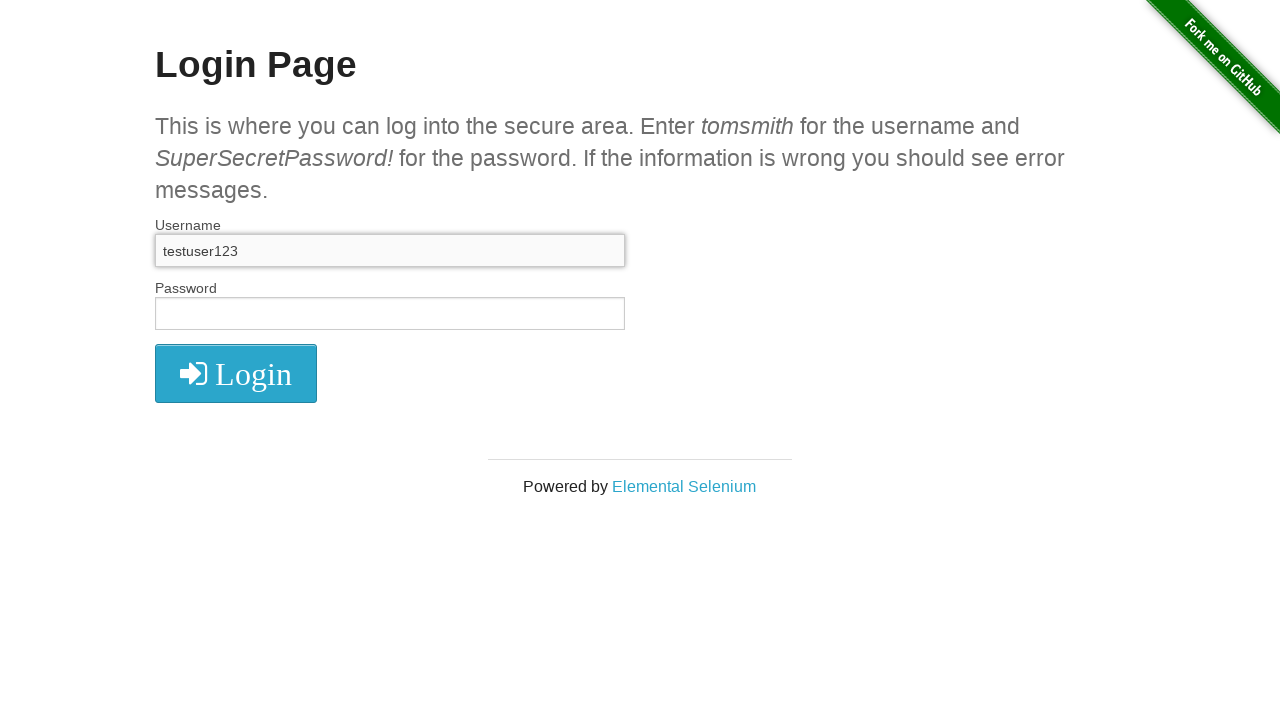

Filled password field with 'testpass456' on #password
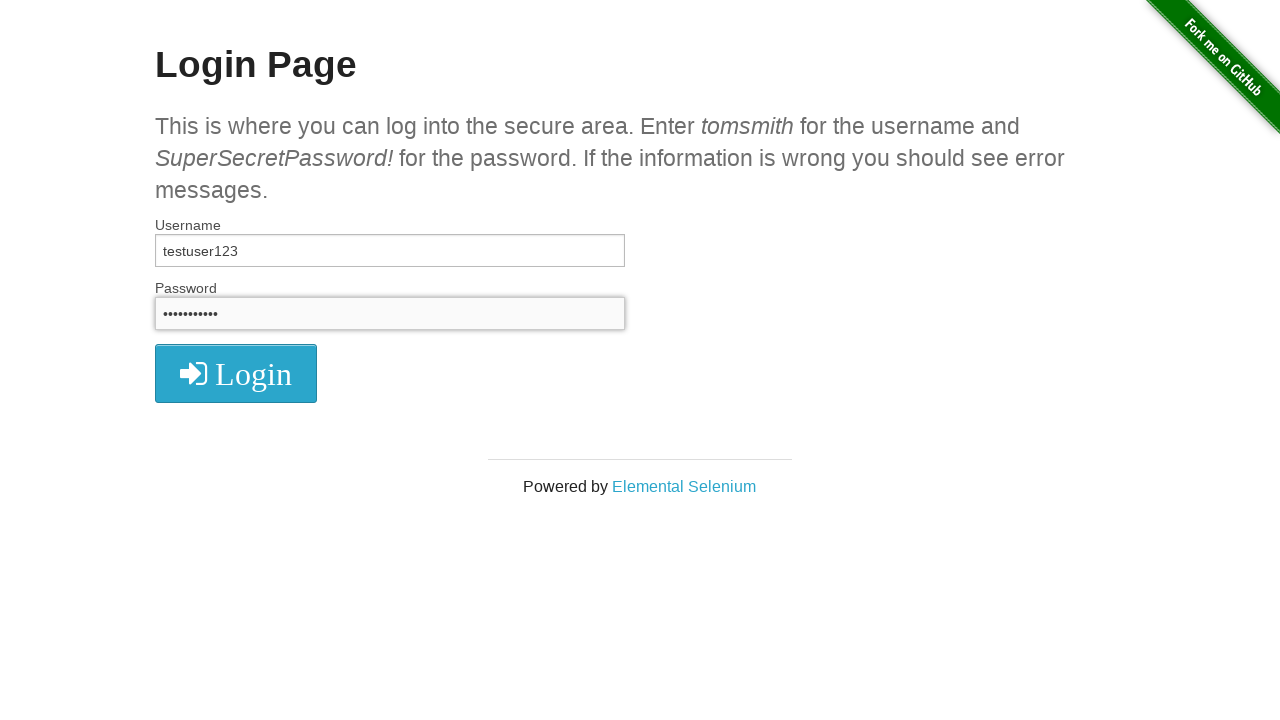

Clicked submit button to log in at (236, 373) on [type=submit]
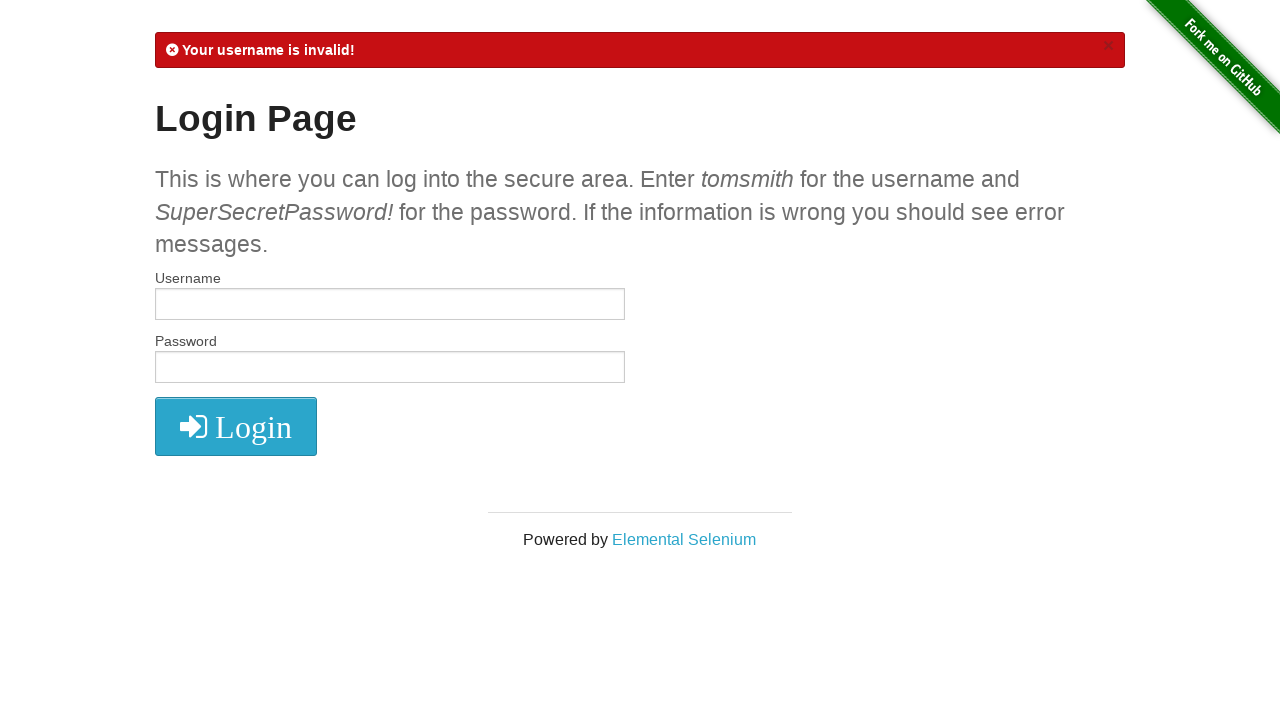

Navigated back to The Internet main page
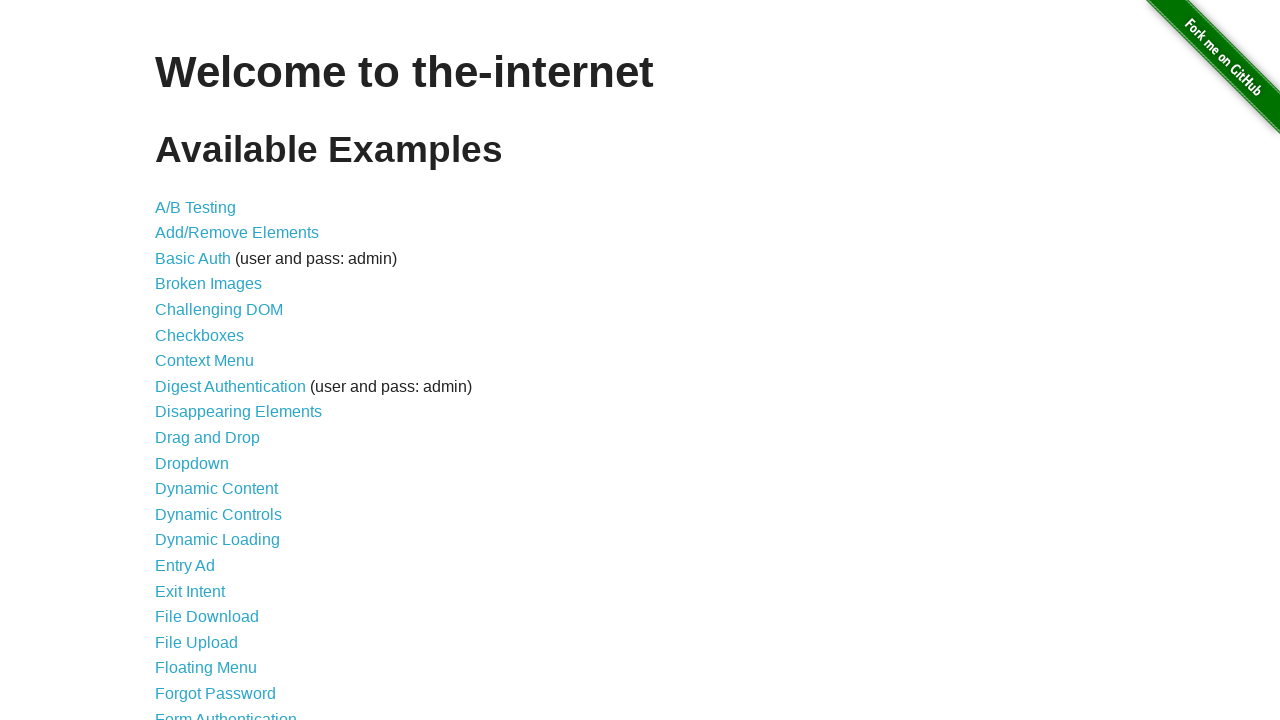

Clicked on Dropdown link at (192, 463) on a:text('Dropdown')
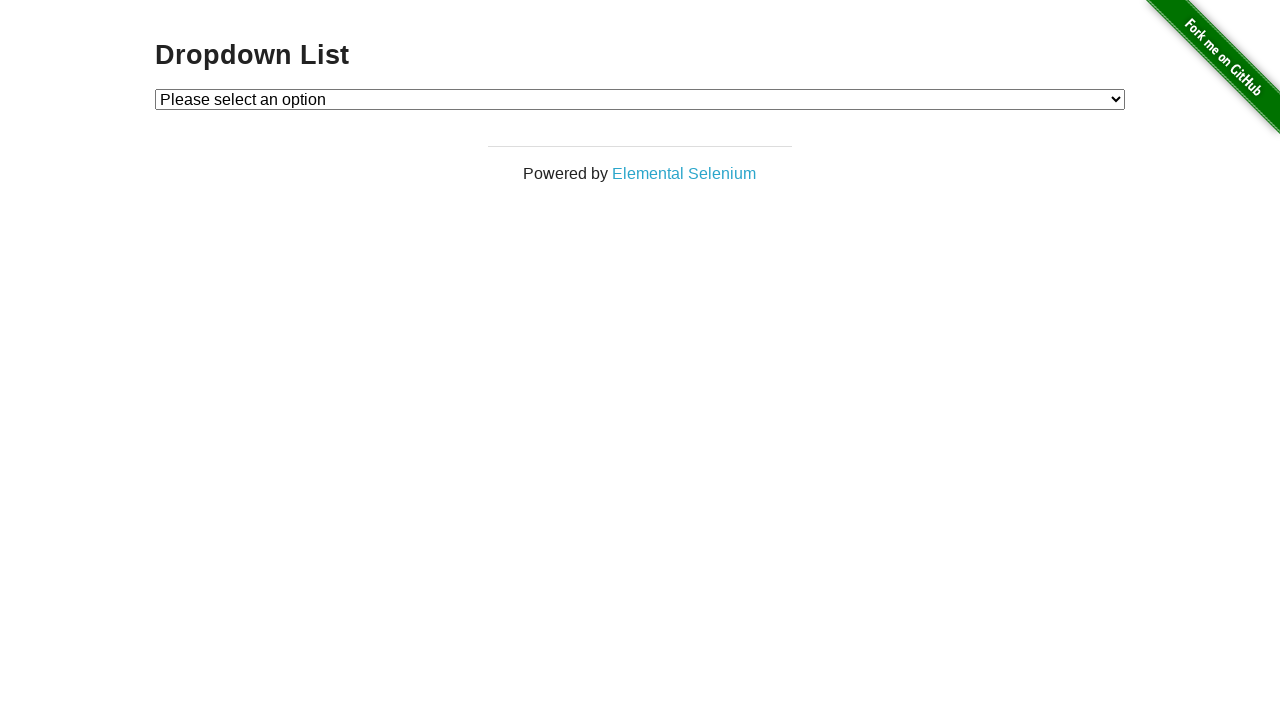

Selected 'Option 1' from dropdown menu on #dropdown
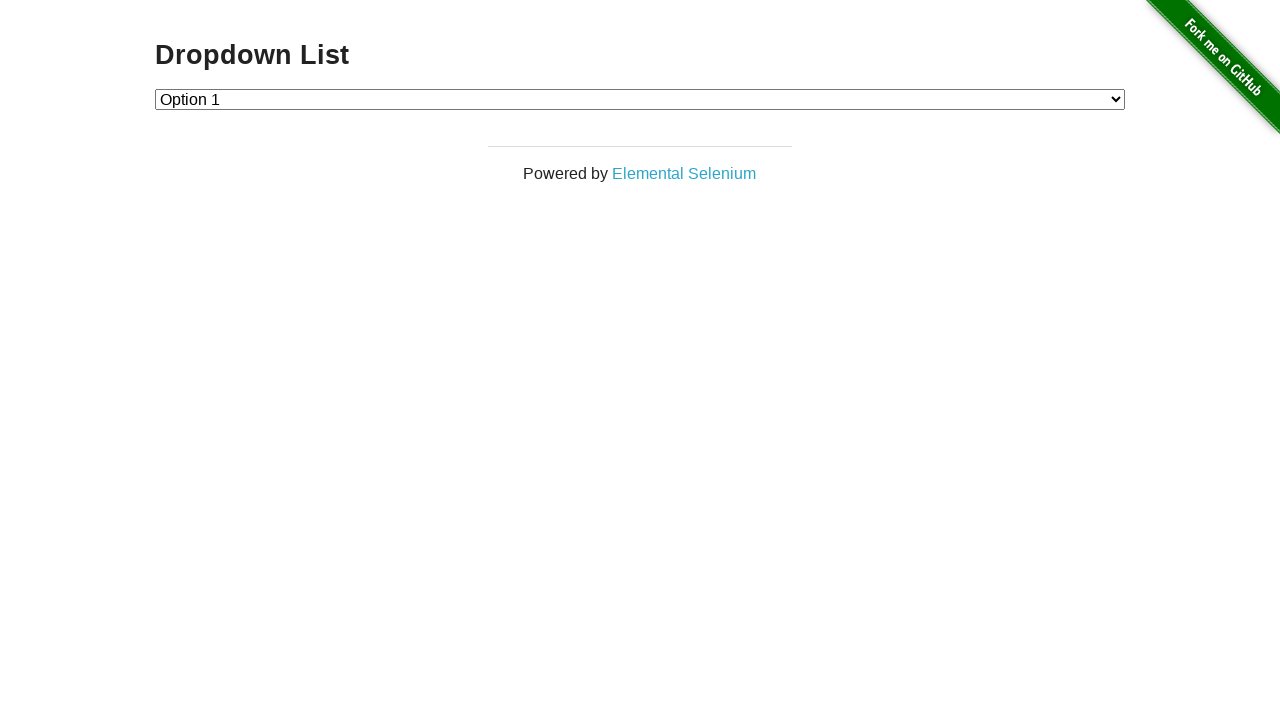

Navigated back to The Internet main page
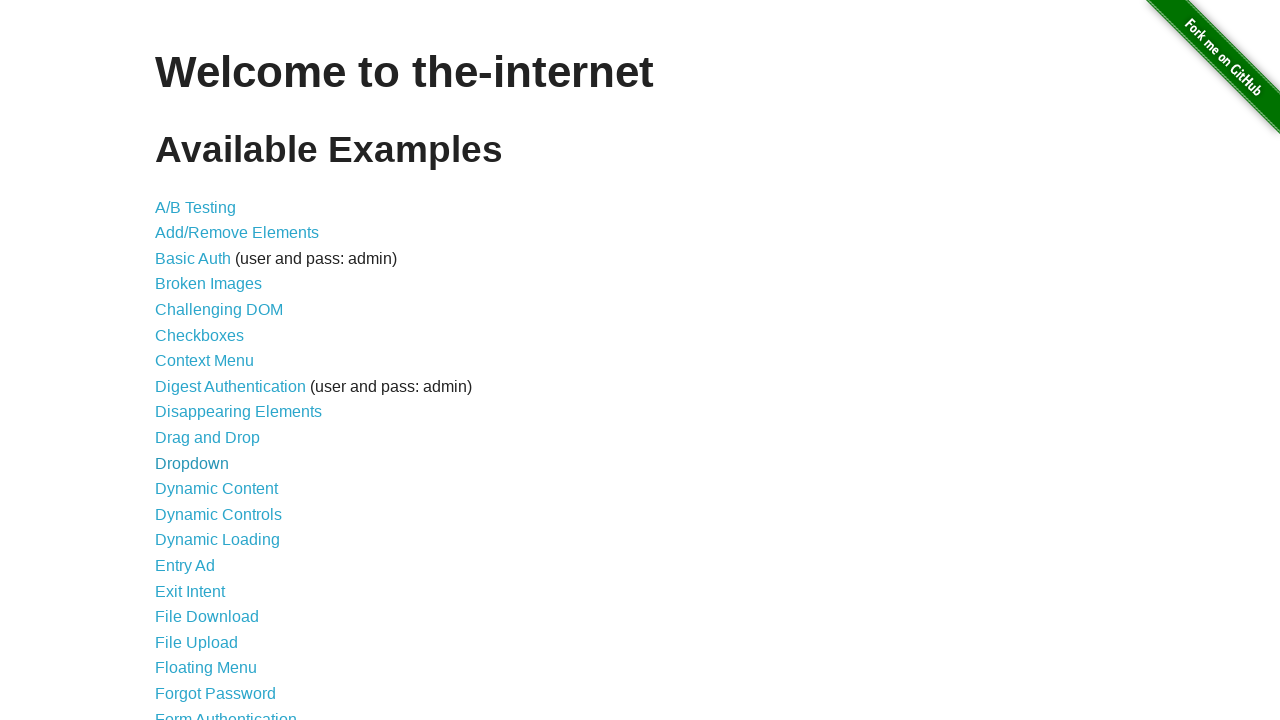

Clicked on Dynamic Loading link at (218, 540) on a:text('Dynamic Loading')
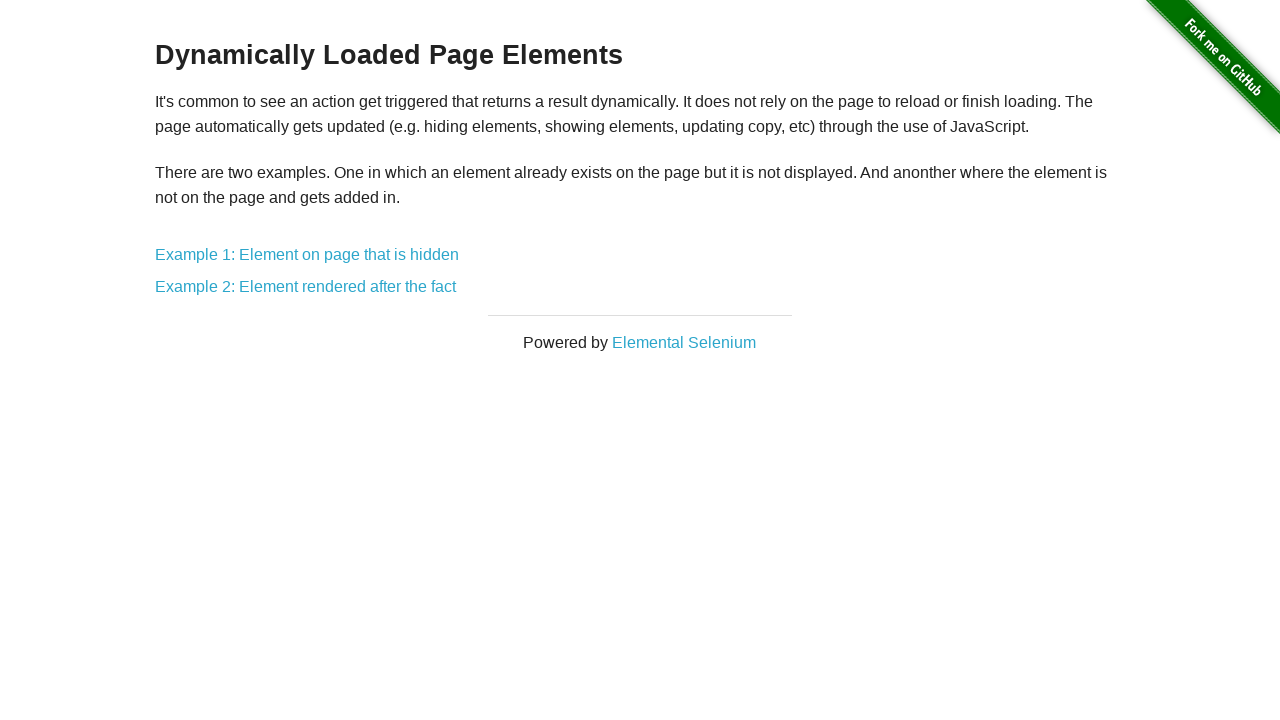

Clicked on Example 1: Element on page that is hidden at (307, 255) on a:text('Example 1: Element on page that is hidden')
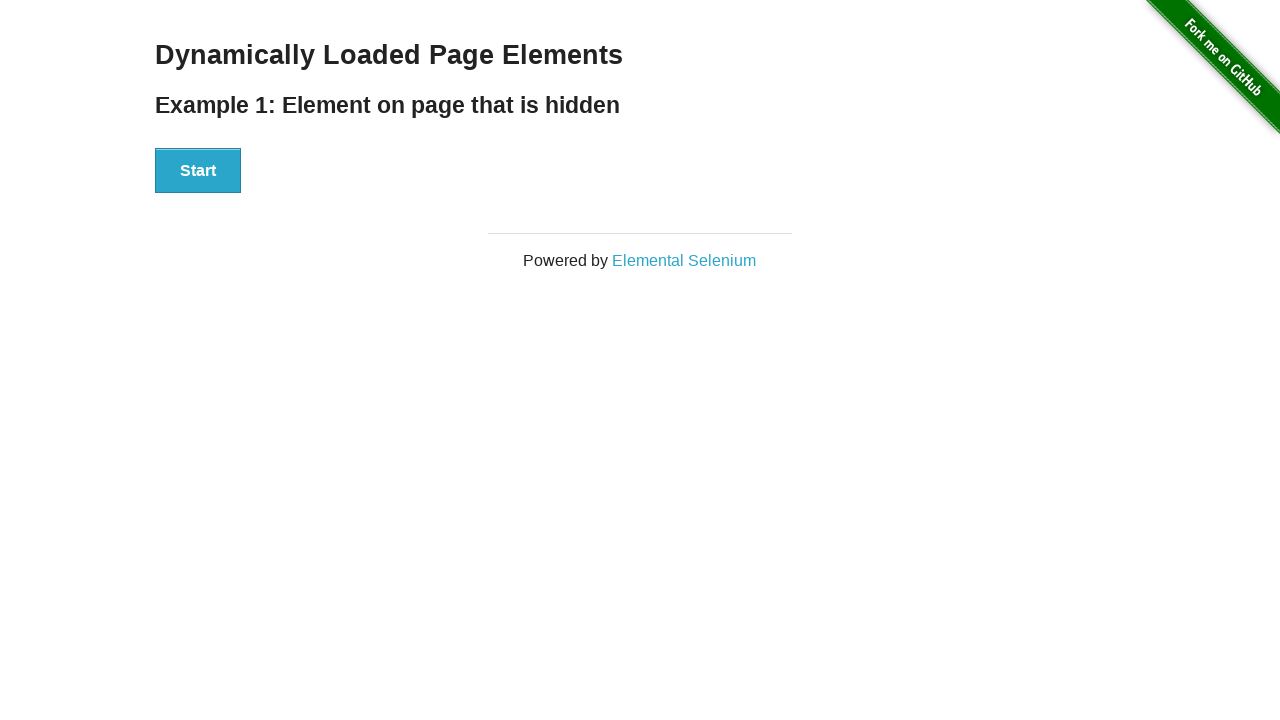

Clicked start button to begin dynamic loading at (198, 171) on xpath=//*[@id='start']/button
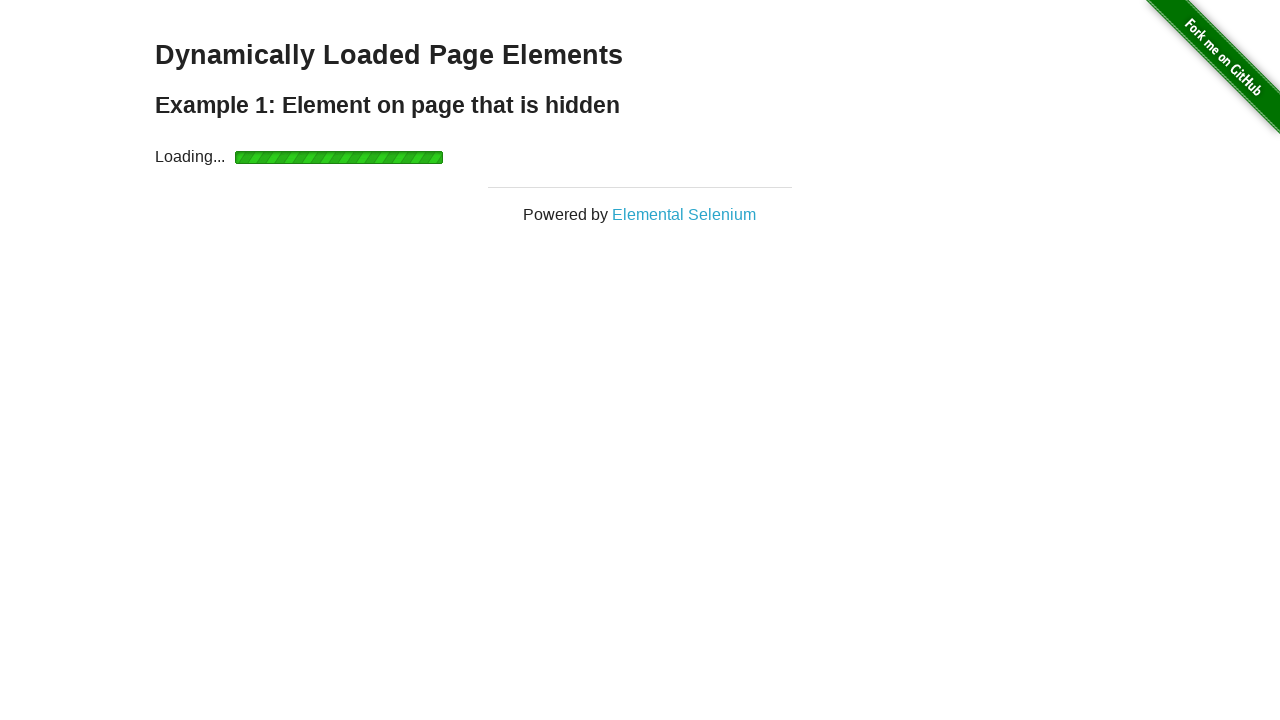

Finish element appeared after dynamic loading completed
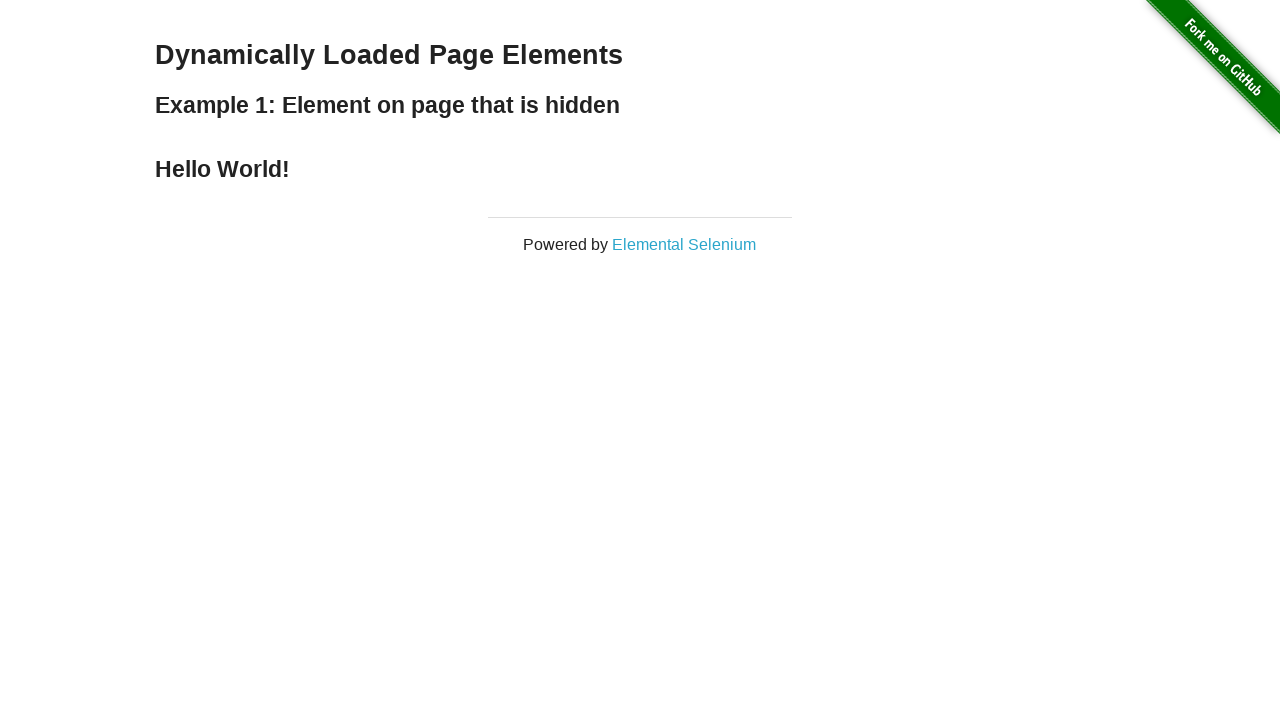

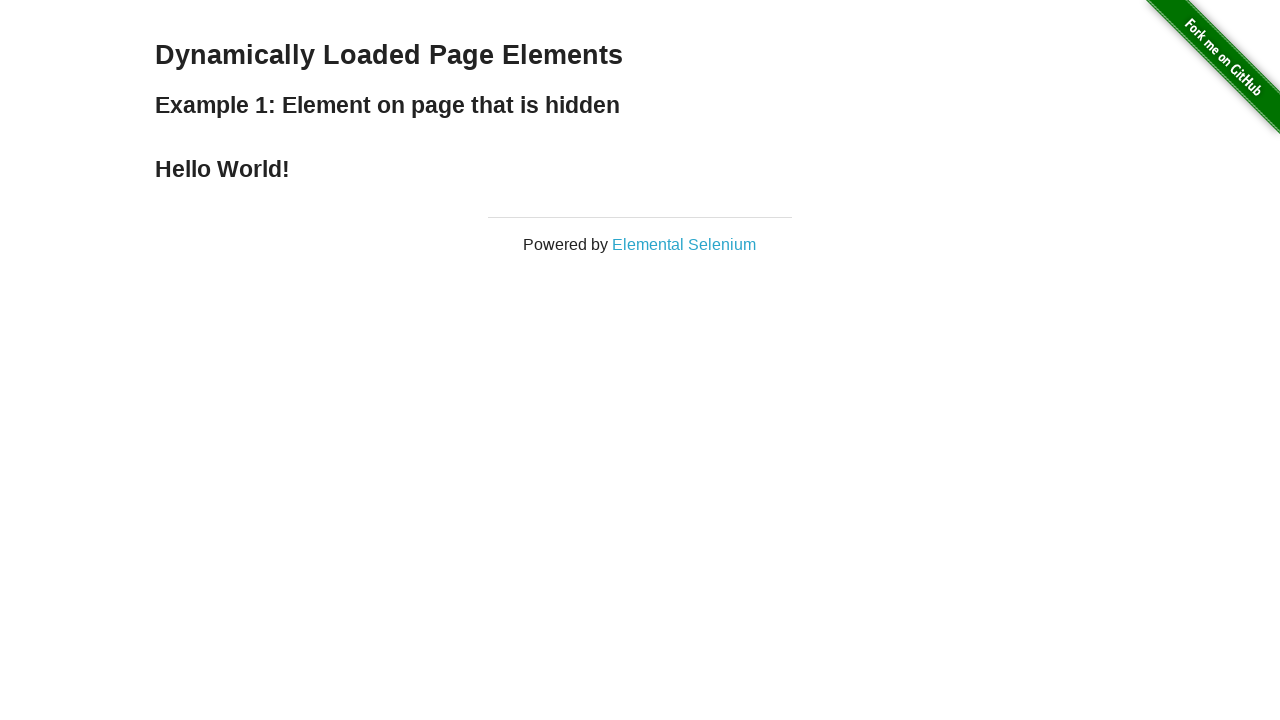